Tests a multi-step form by first clicking a link identified by a calculated mathematical value, then filling out a form with first name, last name, city, and country fields, and submitting it.

Starting URL: http://suninjuly.github.io/find_link_text

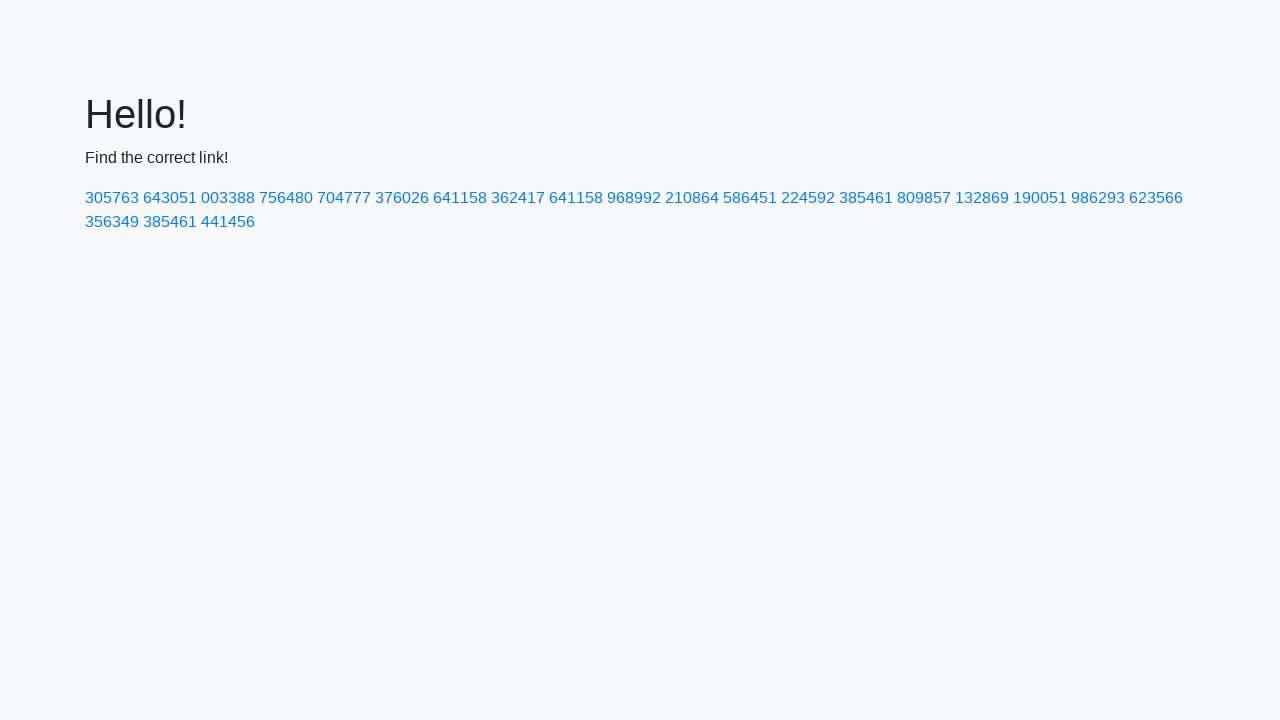

Clicked link with calculated text value: 224592 at (808, 198) on text=224592
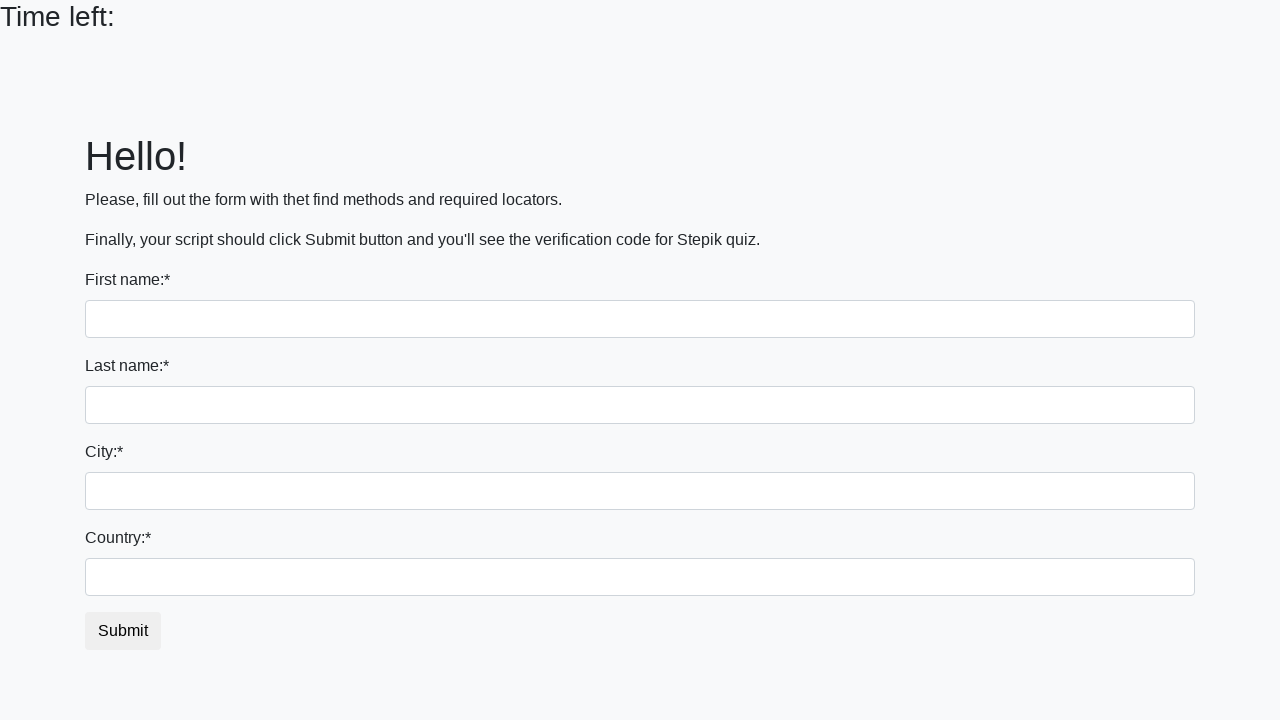

Filled first name field with 'Ivan' on input
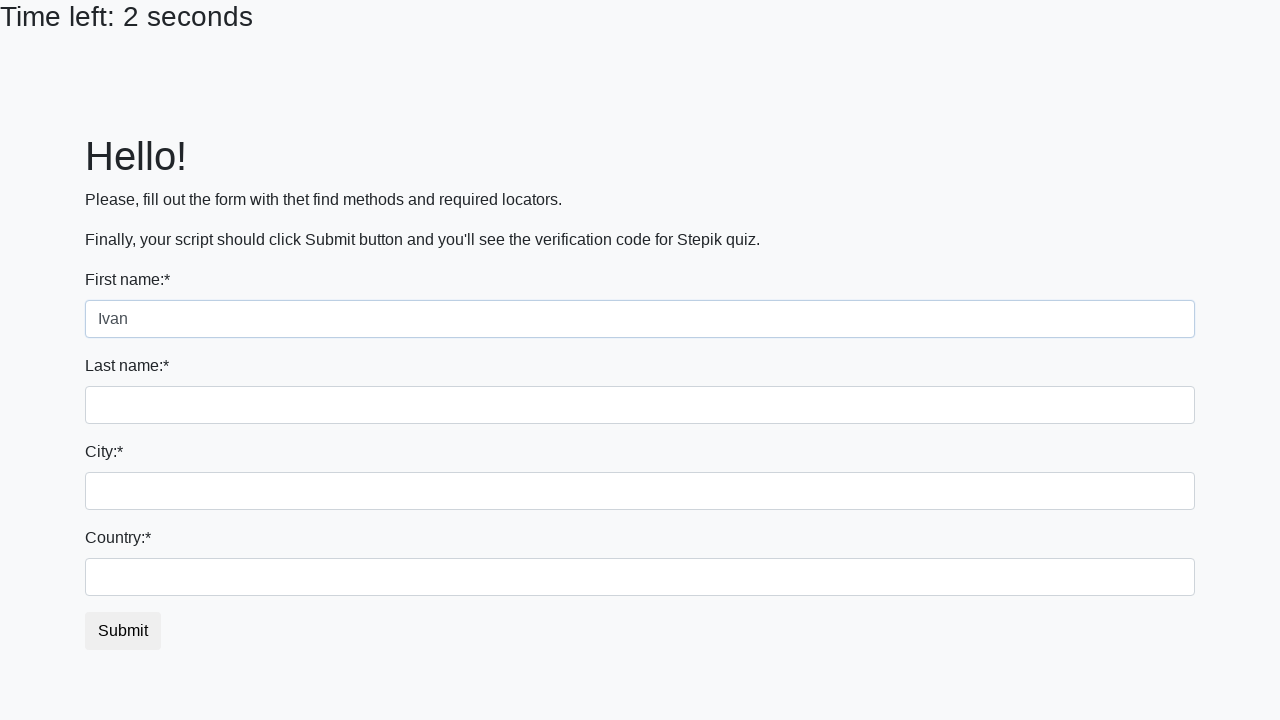

Filled last name field with 'Petrov' on input[name='last_name']
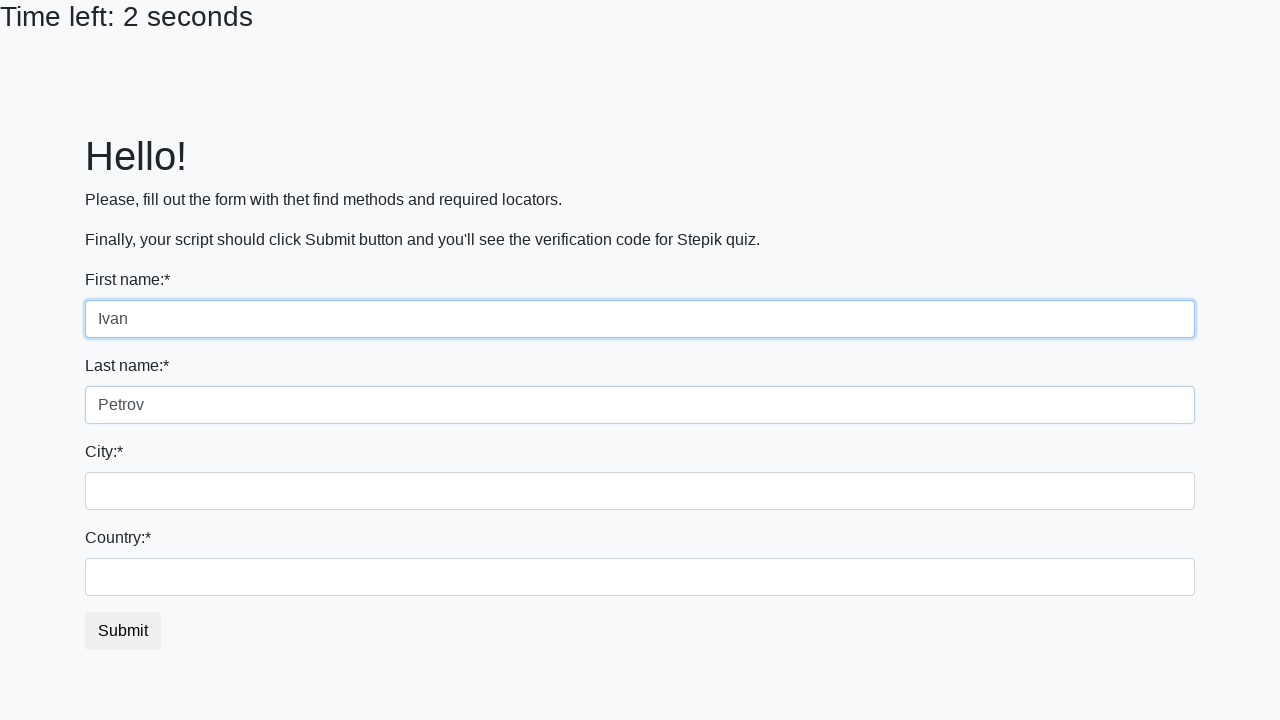

Filled city field with 'Smolensk' on .city
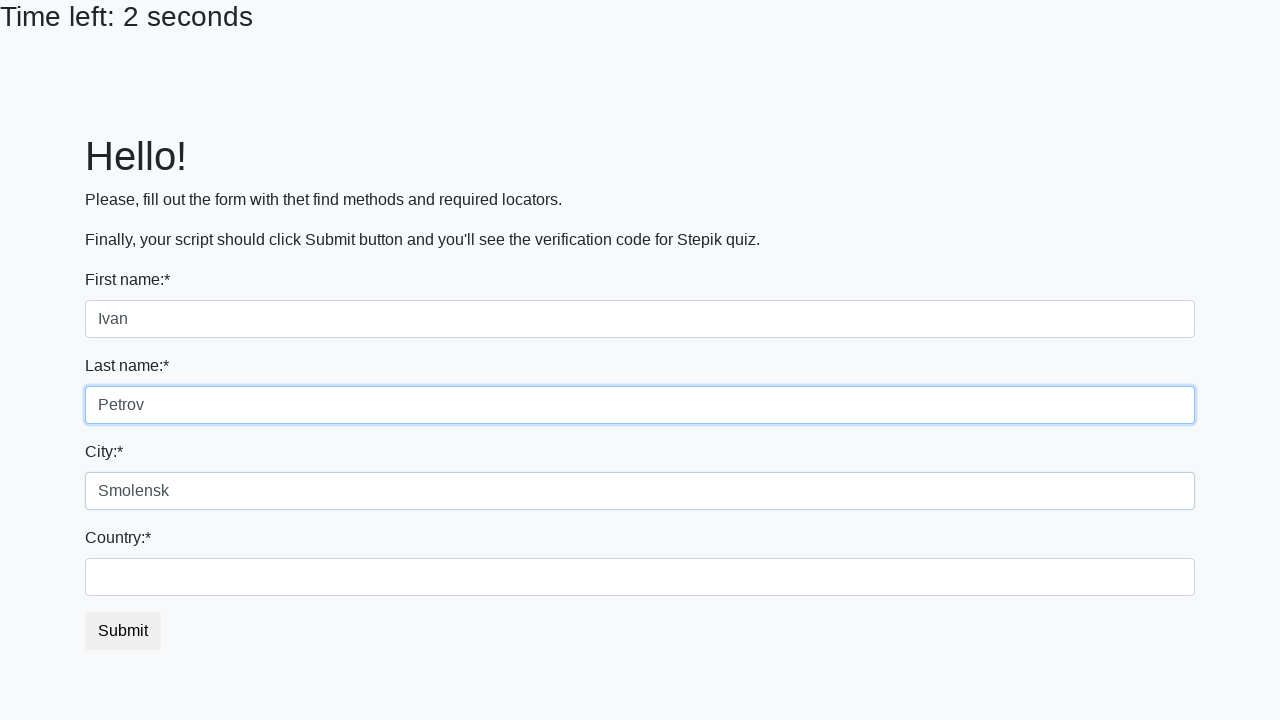

Filled country field with 'Russia' on #country
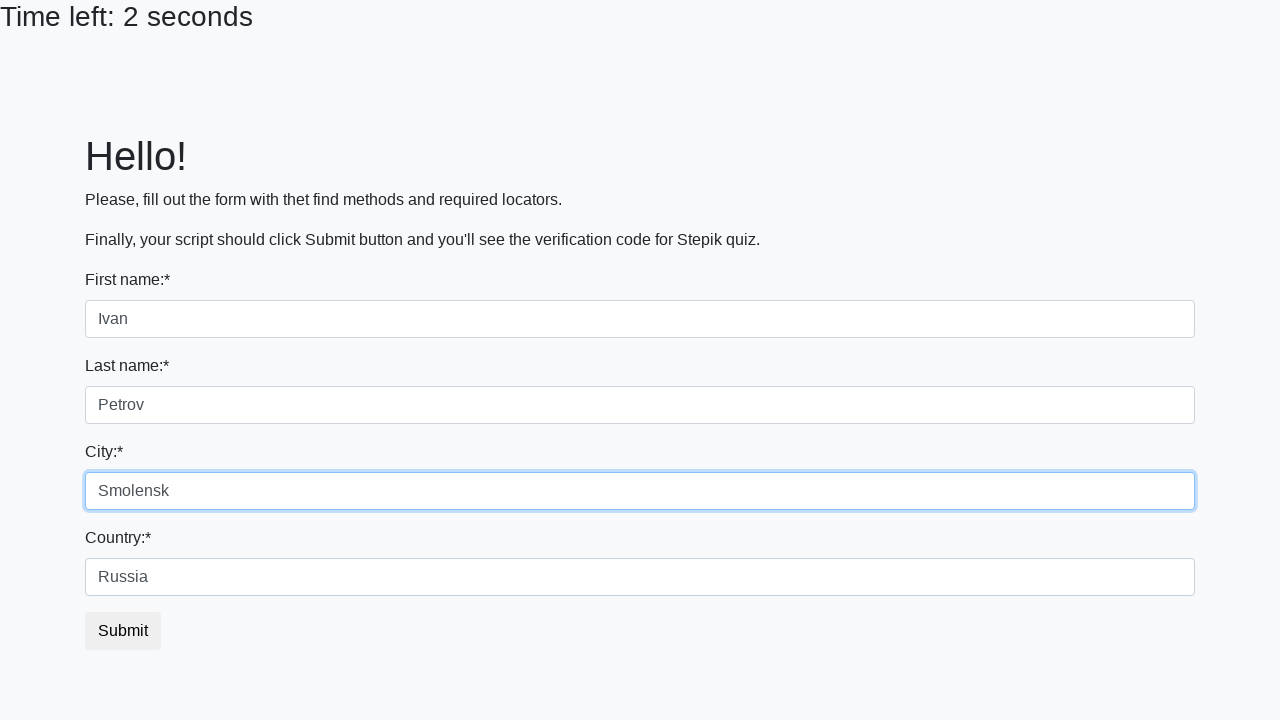

Clicked submit button to complete form submission at (123, 631) on button.btn
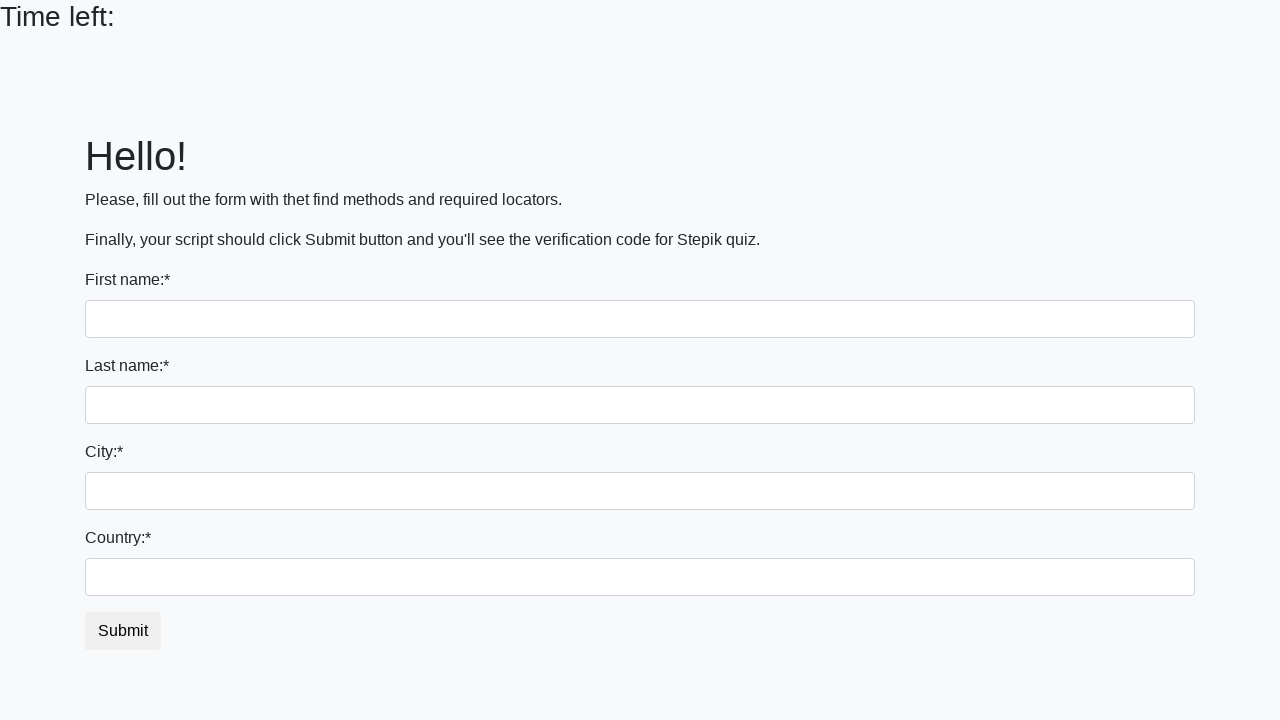

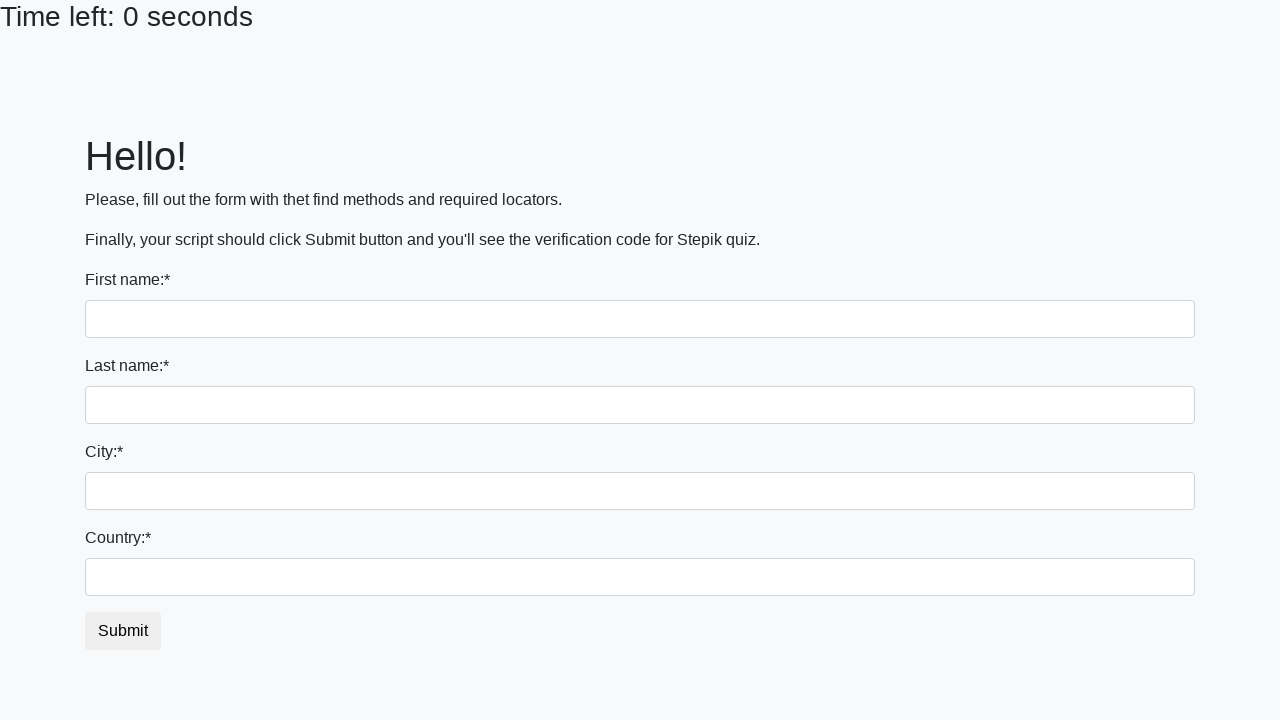